Tests window handling by clicking a link that opens a new window, switching to it to perform a search, then switching back to the main window

Starting URL: https://skpatro.github.io/demo/links/

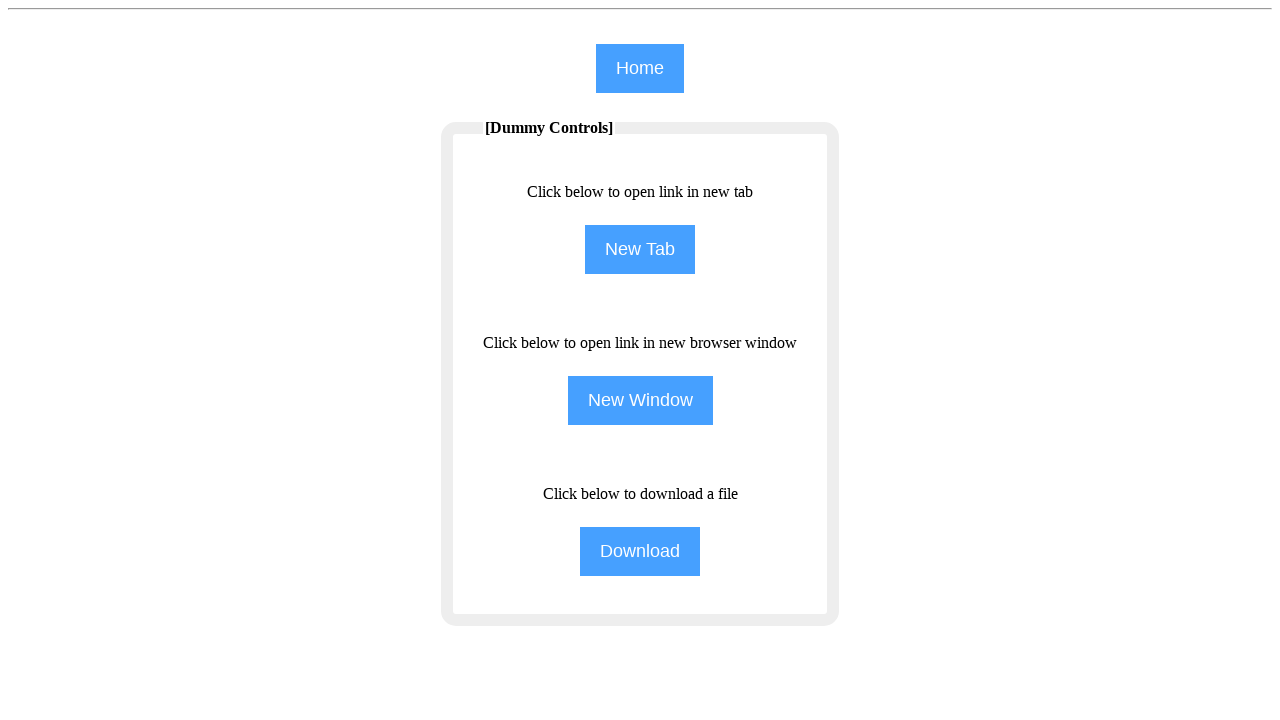

Clicked 'NewWindow' button to open a new window at (640, 400) on input[name='NewWindow']
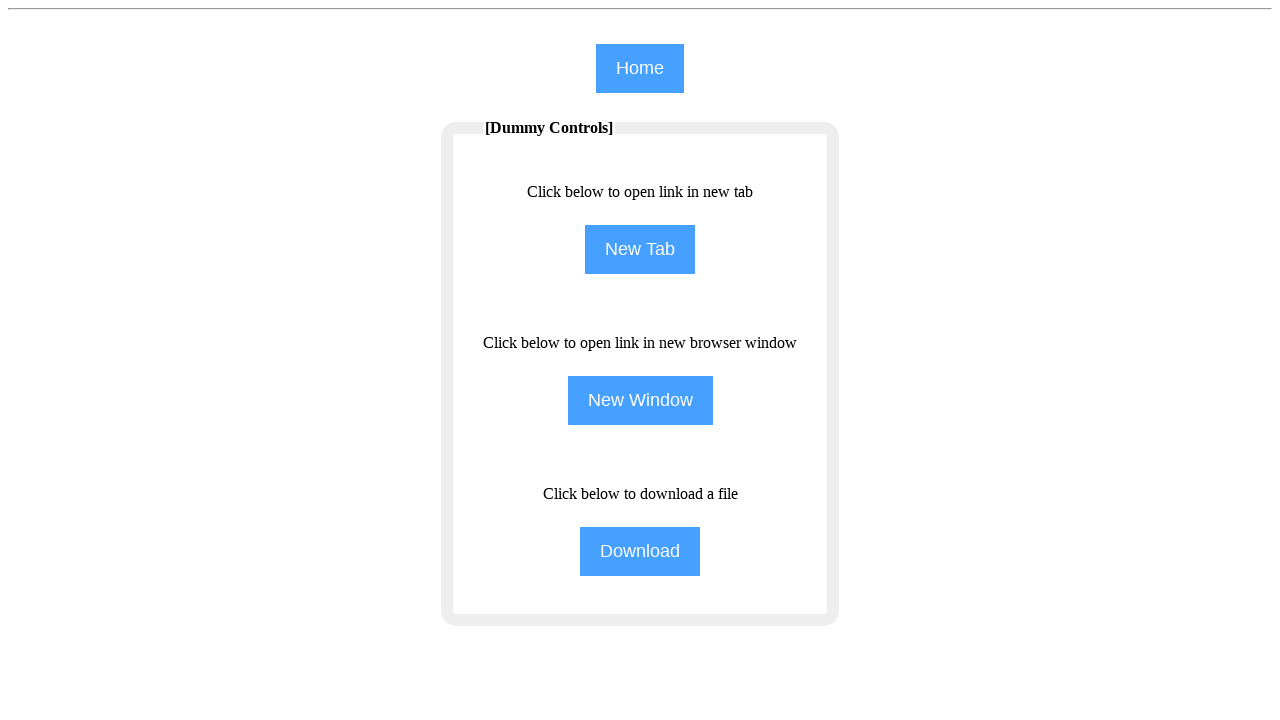

New window opened and captured
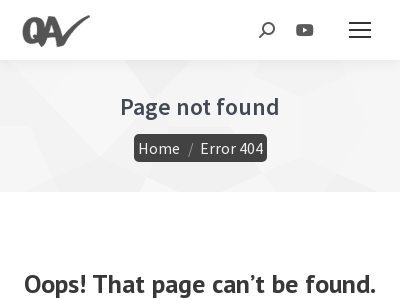

Filled search field with 'Velocity' in the new window on #the7-search
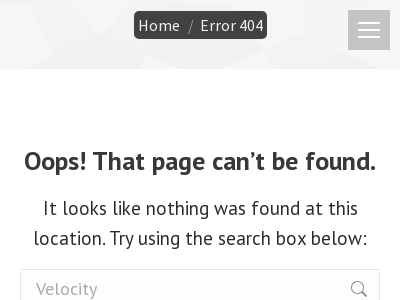

Closed the new window and switched back to main page
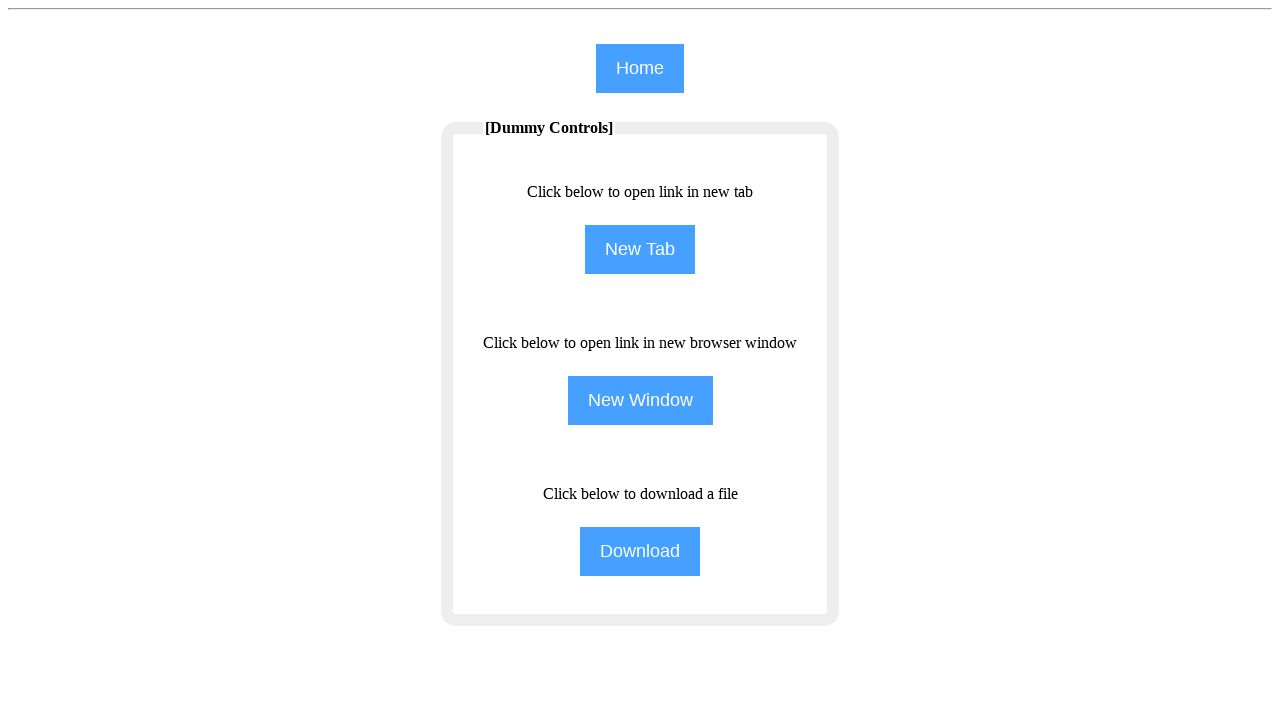

Verified main page by confirming '[Dummy Controls]' text is visible
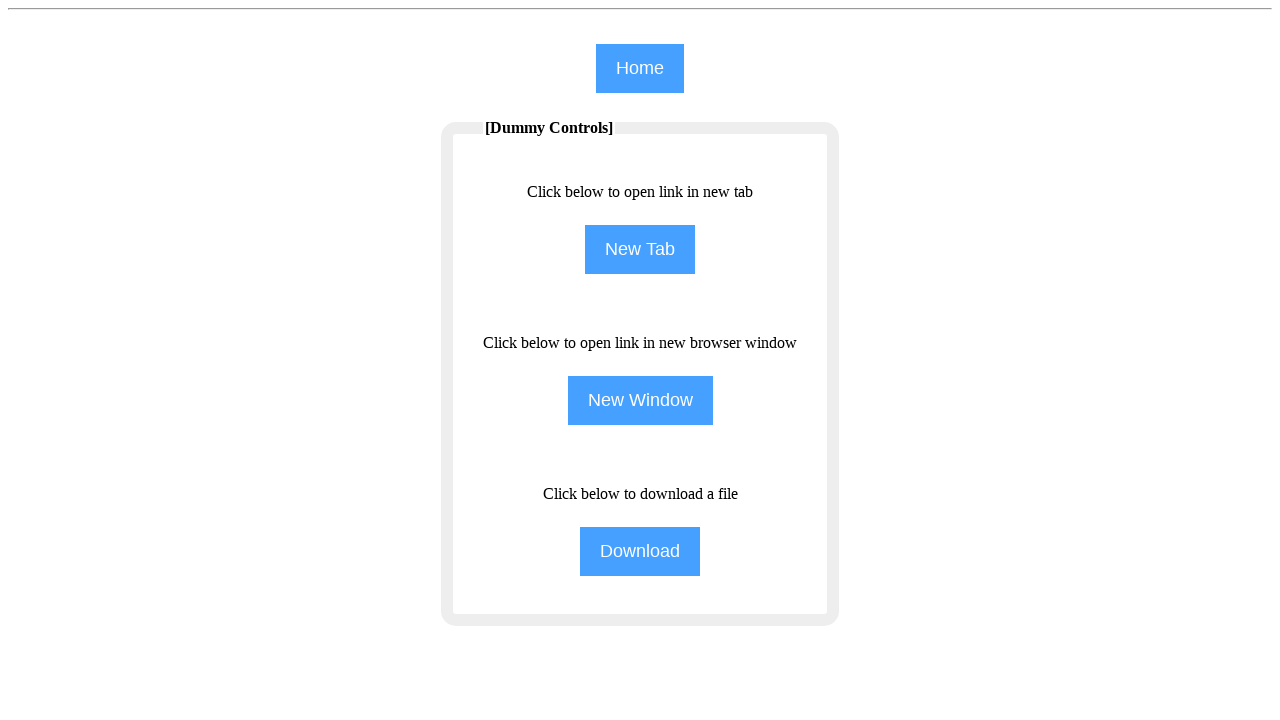

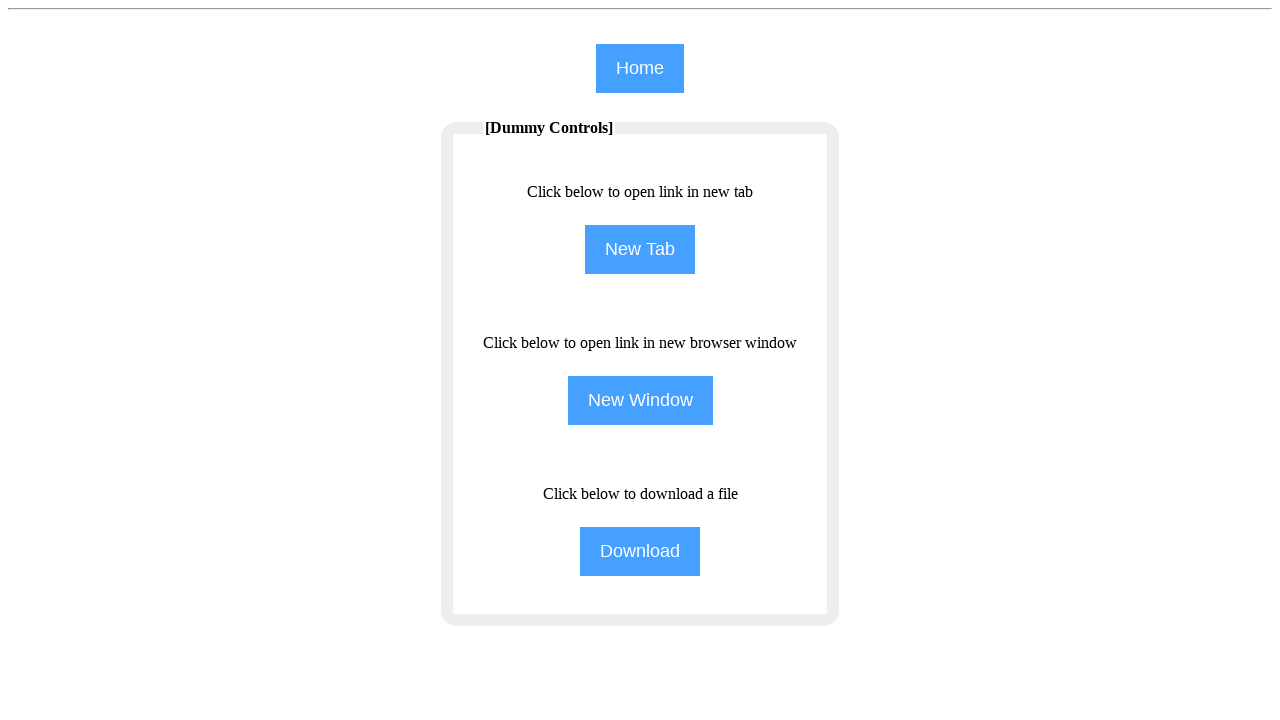